Searches for incident reports from the last 30 days and exports the results to Excel format

Starting URL: https://report.boonecountymo.org/mrcjava/servlet/SH01_MP.I00070s

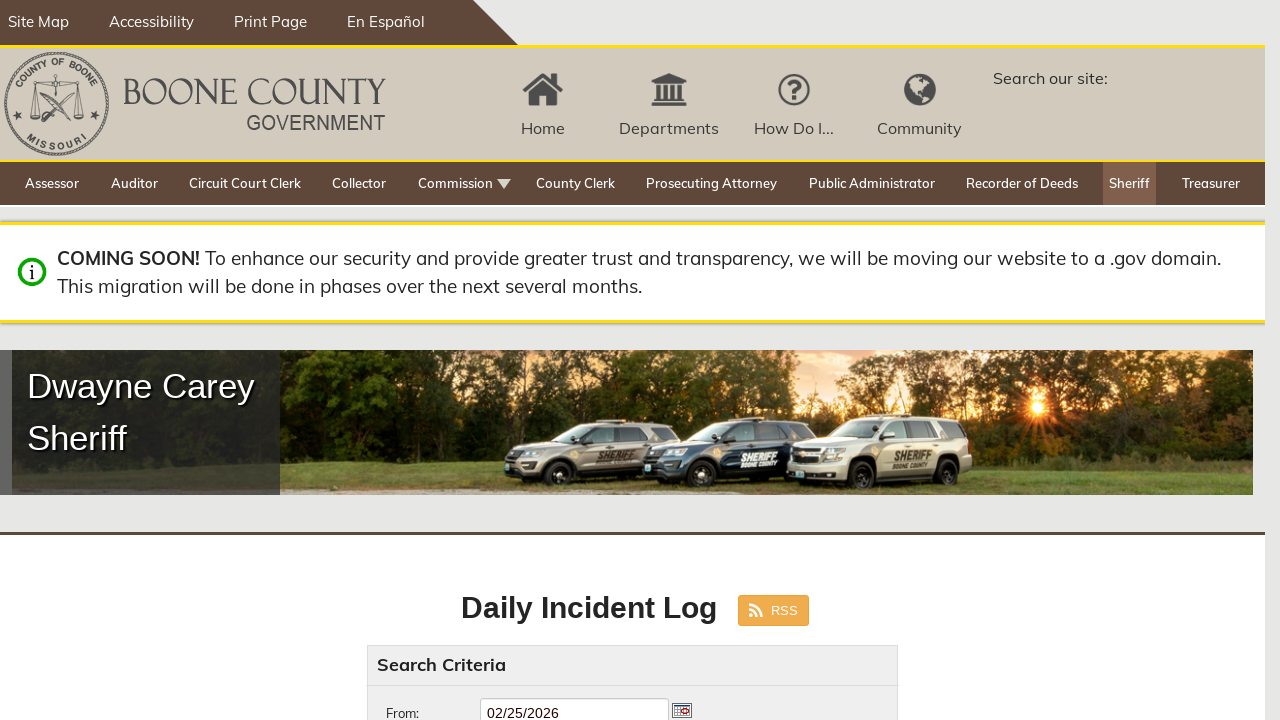

Waited for start date field to be visible
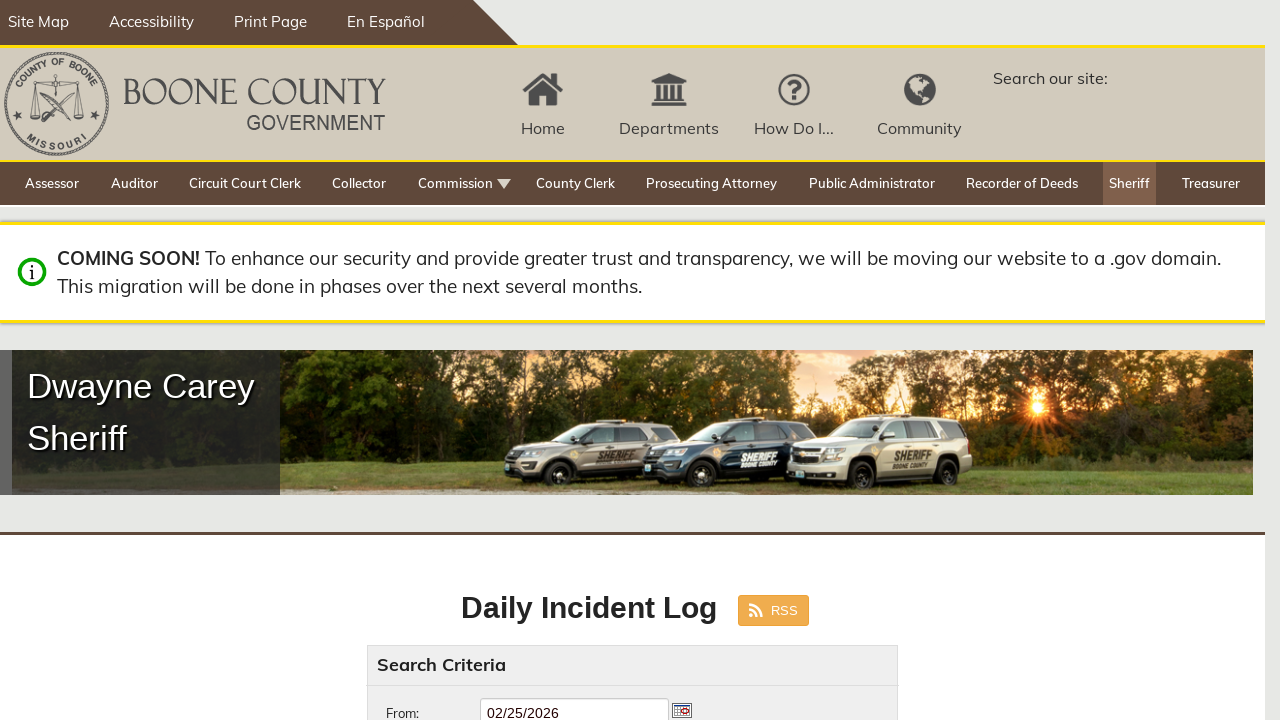

Cleared start date field on #startDate
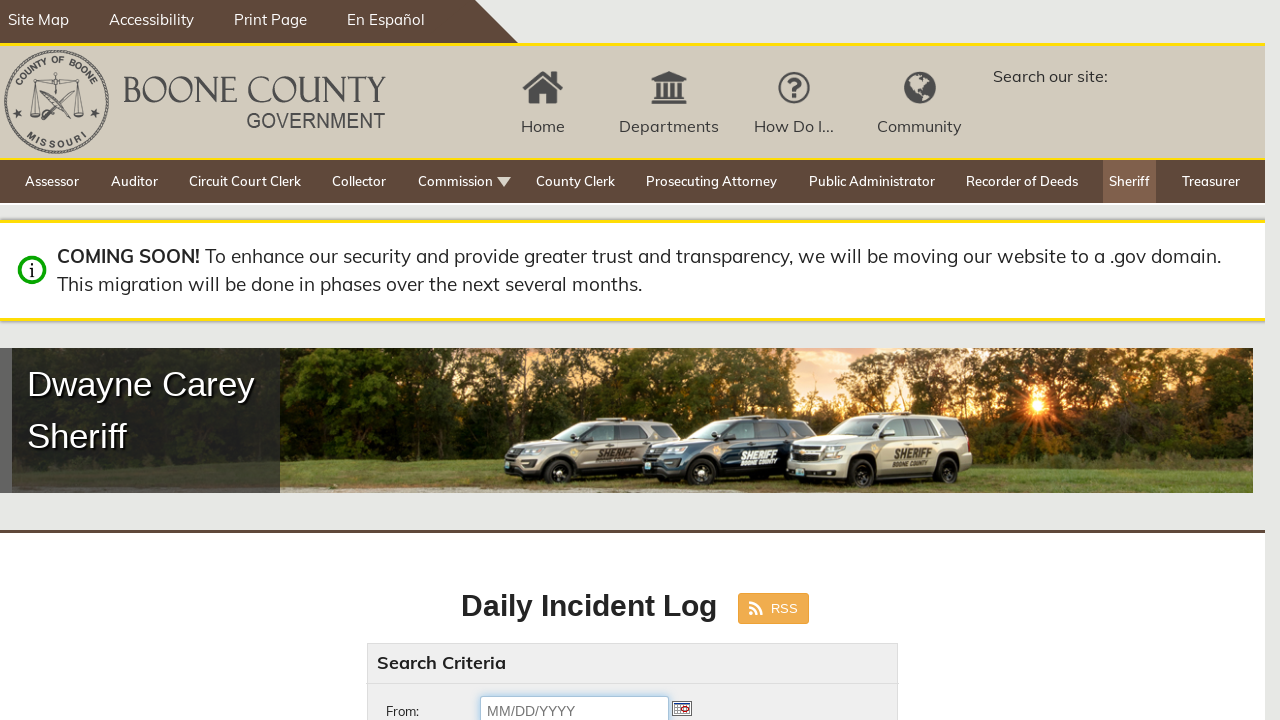

Filled start date field with date 30 days ago: 01/27/2026 on #startDate
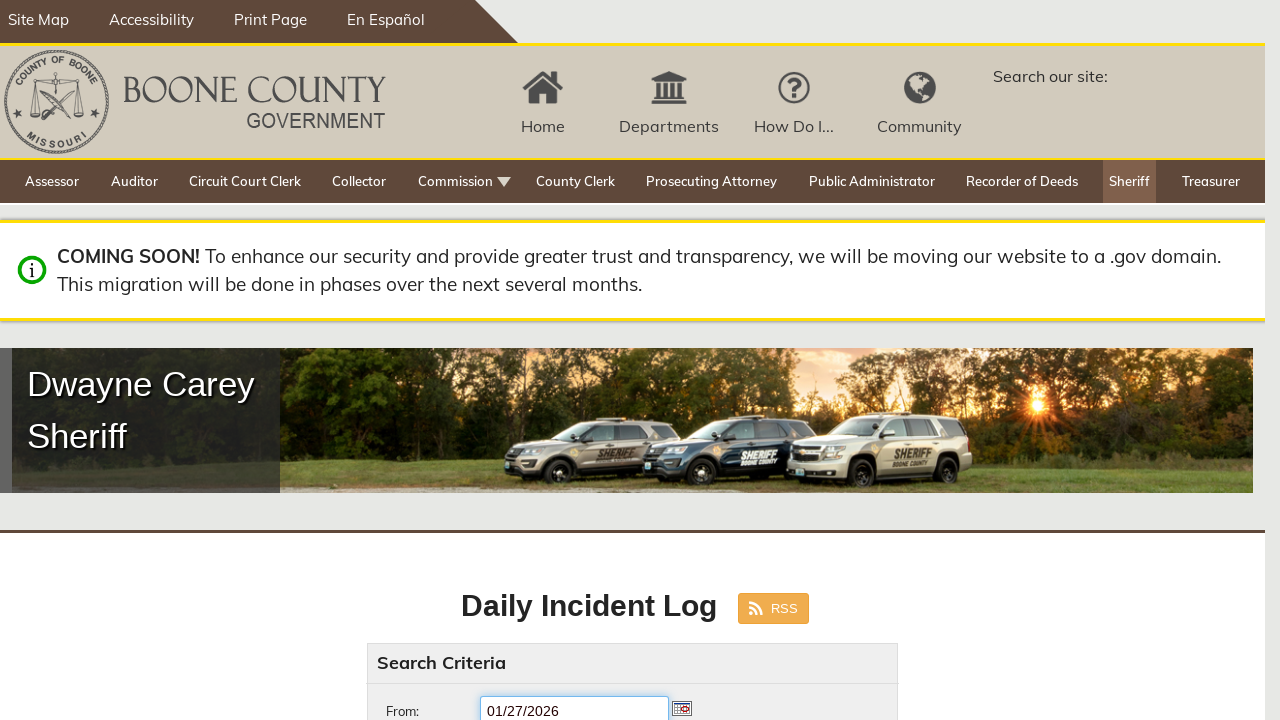

Pressed Enter to submit the start date on #startDate
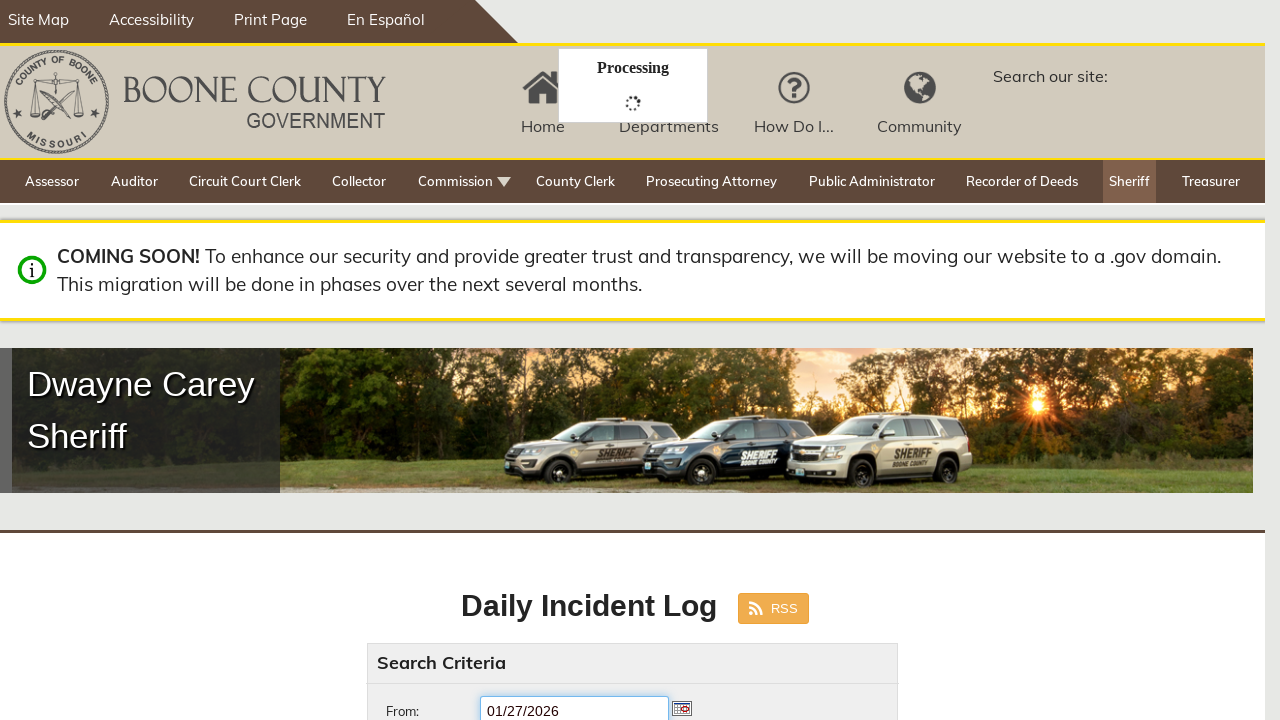

Waited for search button to be visible
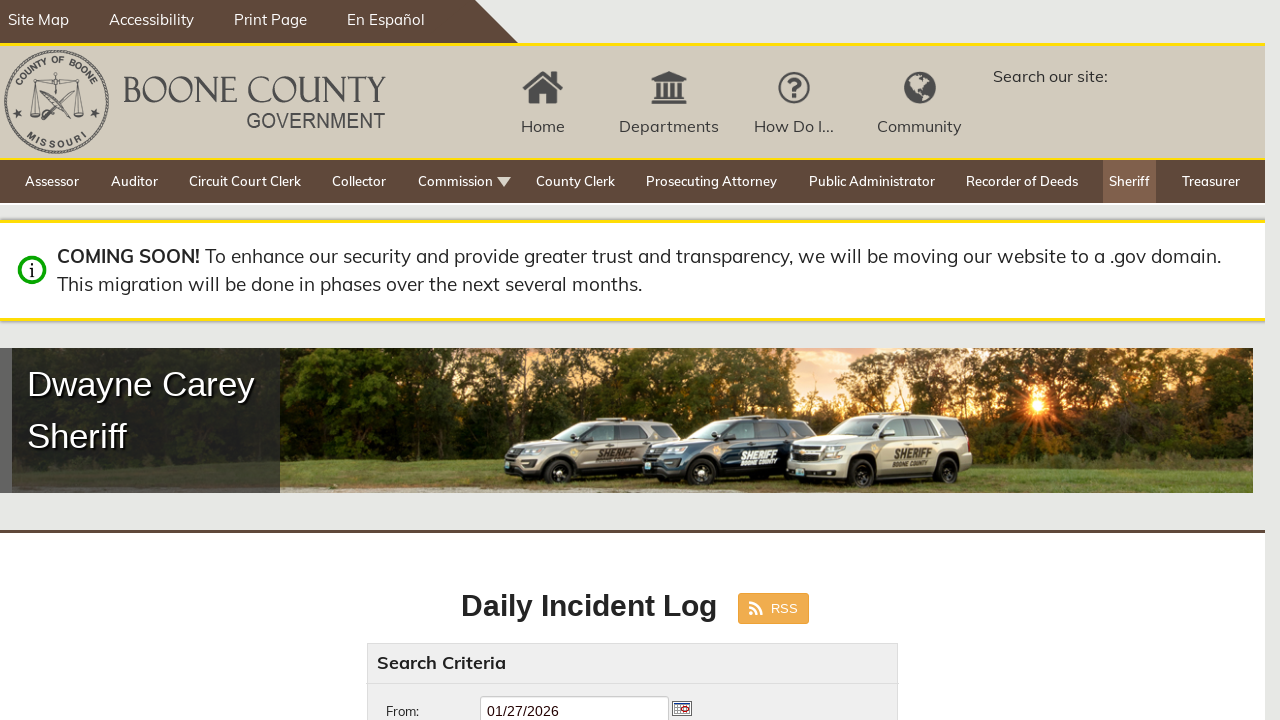

Clicked search button to query incident reports at (434, 360) on button.btn:nth-child(1)
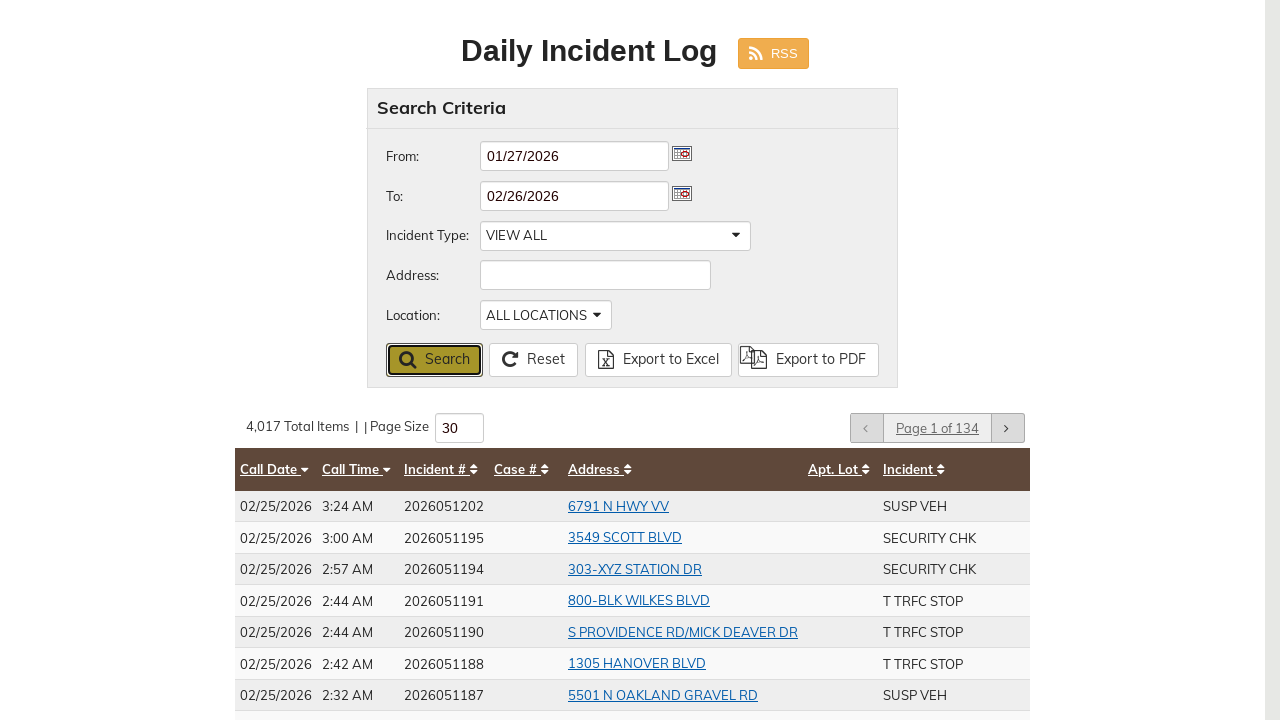

Waited for export to Excel button to be visible
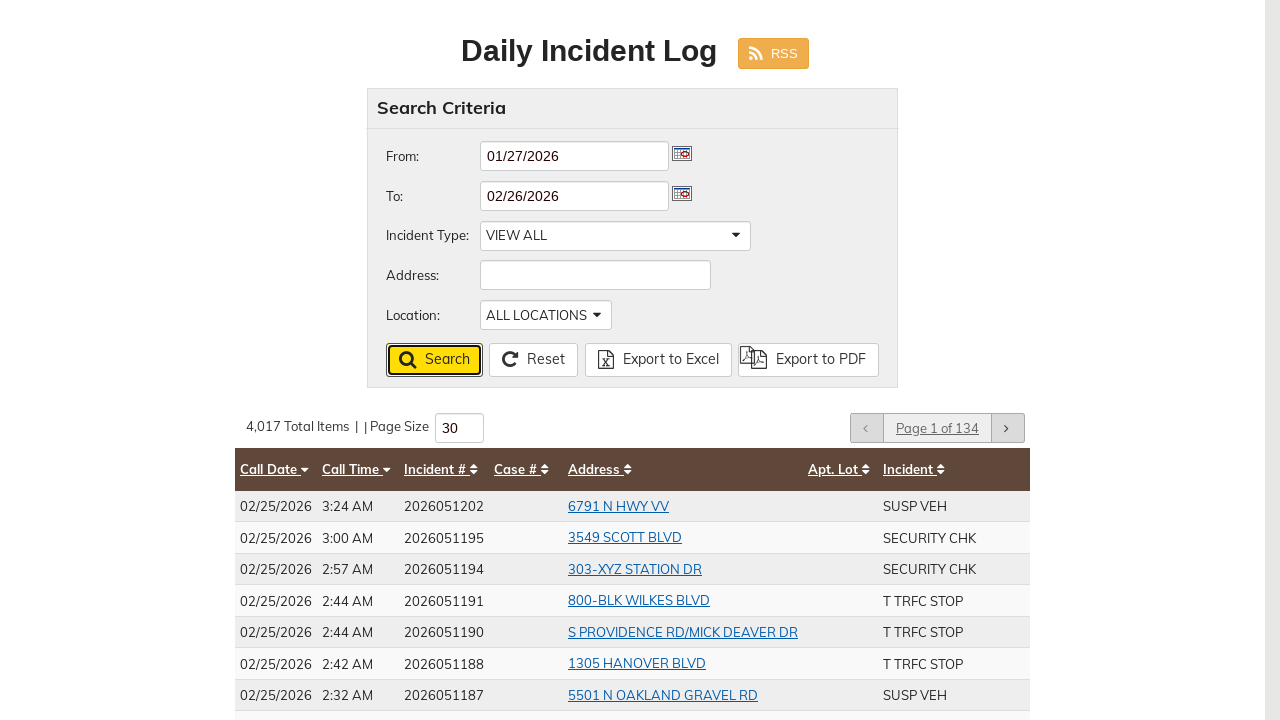

Clicked export to Excel button to download results at (658, 360) on a.btn:nth-child(3)
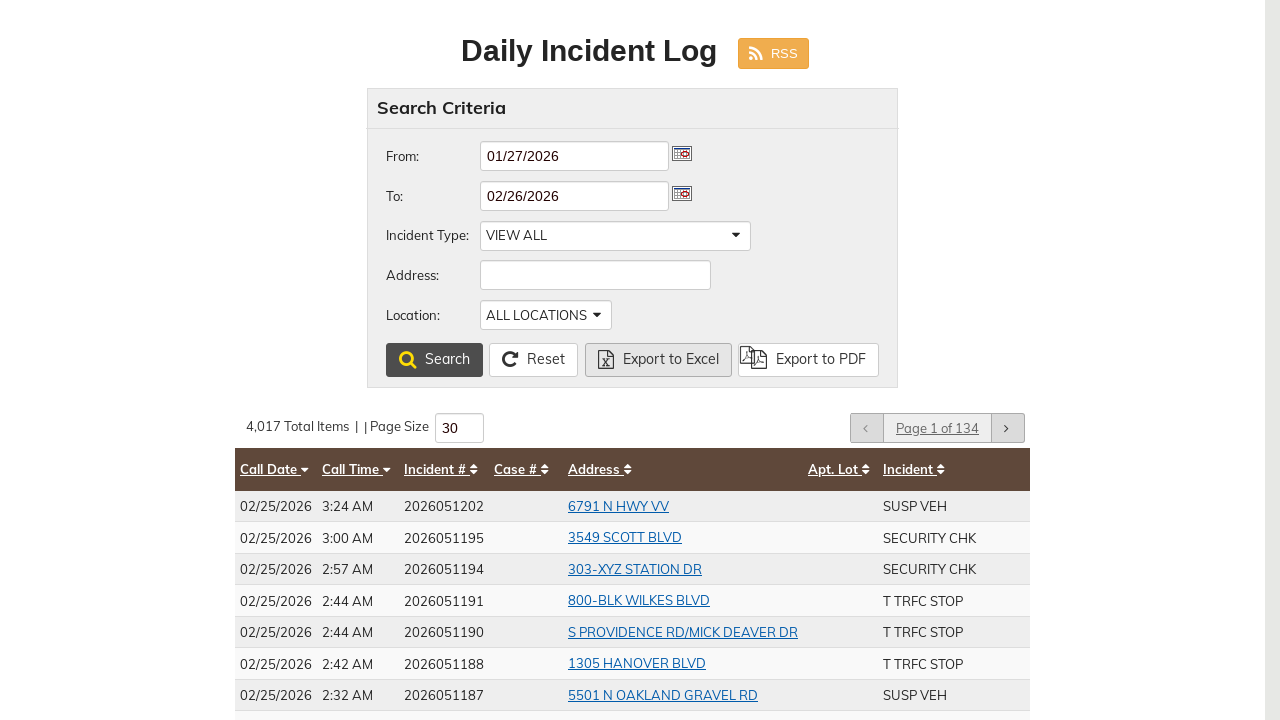

Waited 5 seconds for download to initiate
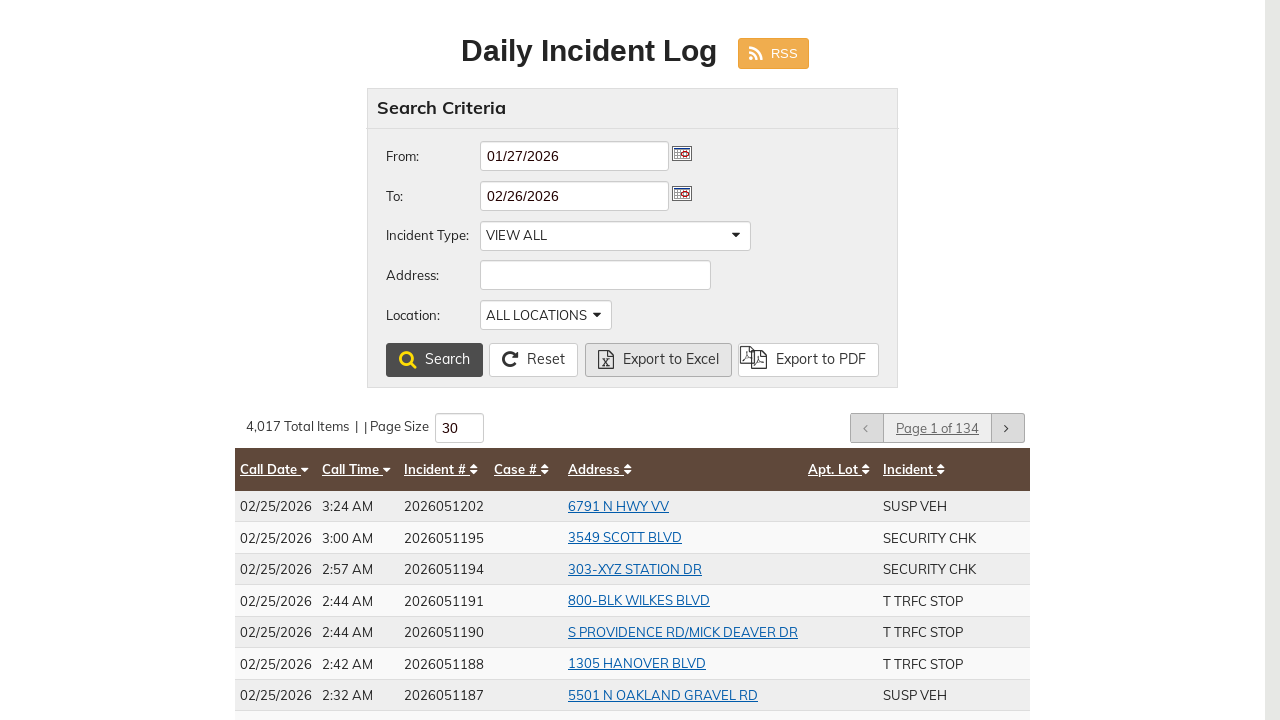

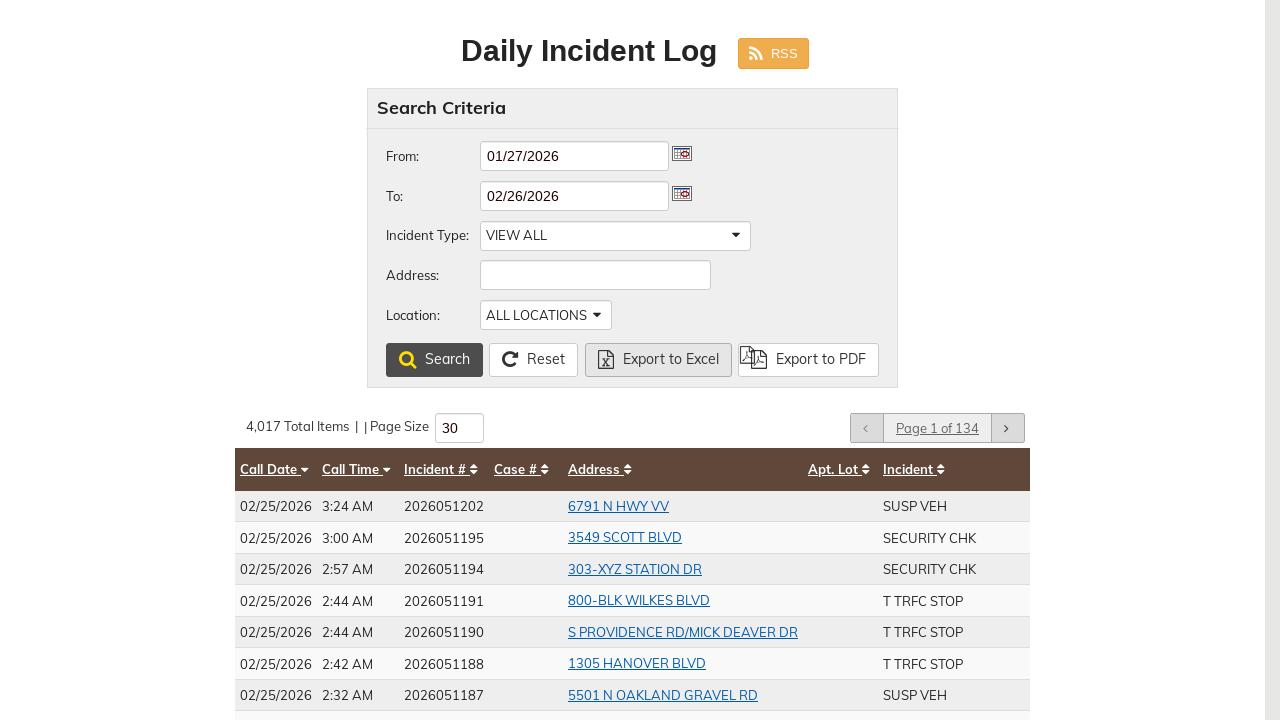